Opens the Rediff.com website and maximizes the browser window to verify basic page load functionality using Firefox driver.

Starting URL: https://www.rediff.com/

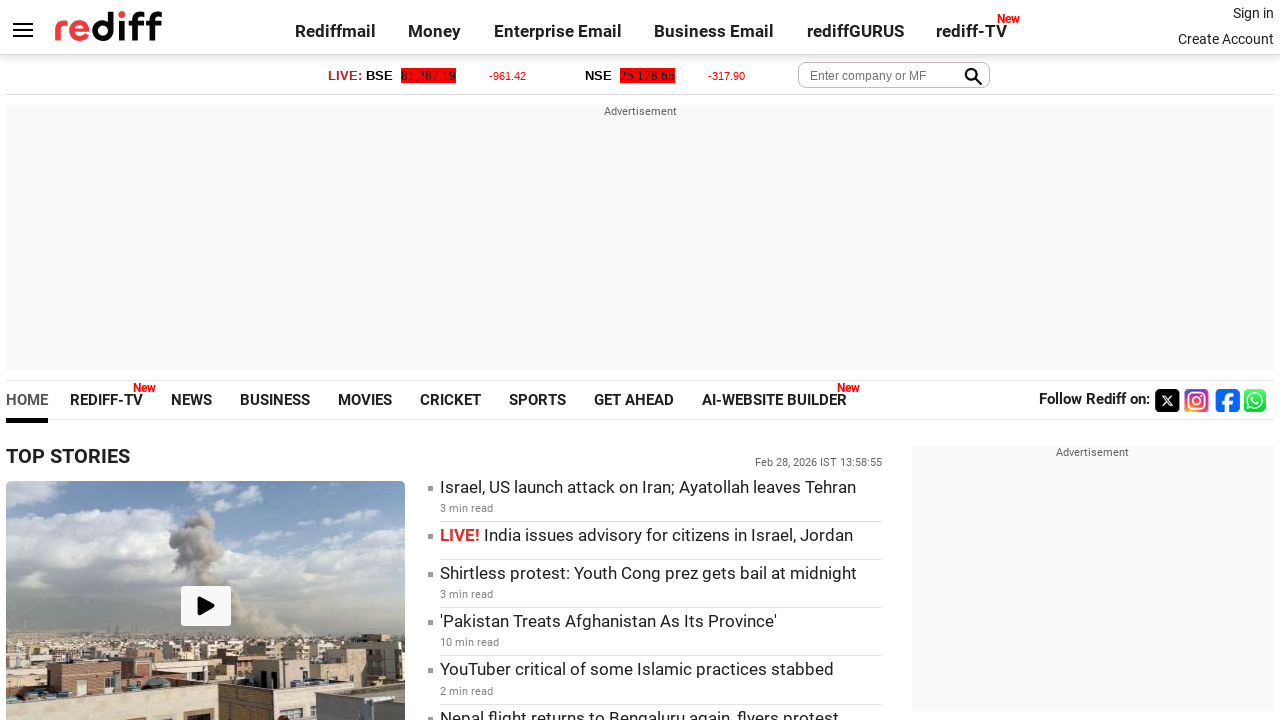

Waited for page to reach domcontentloaded state
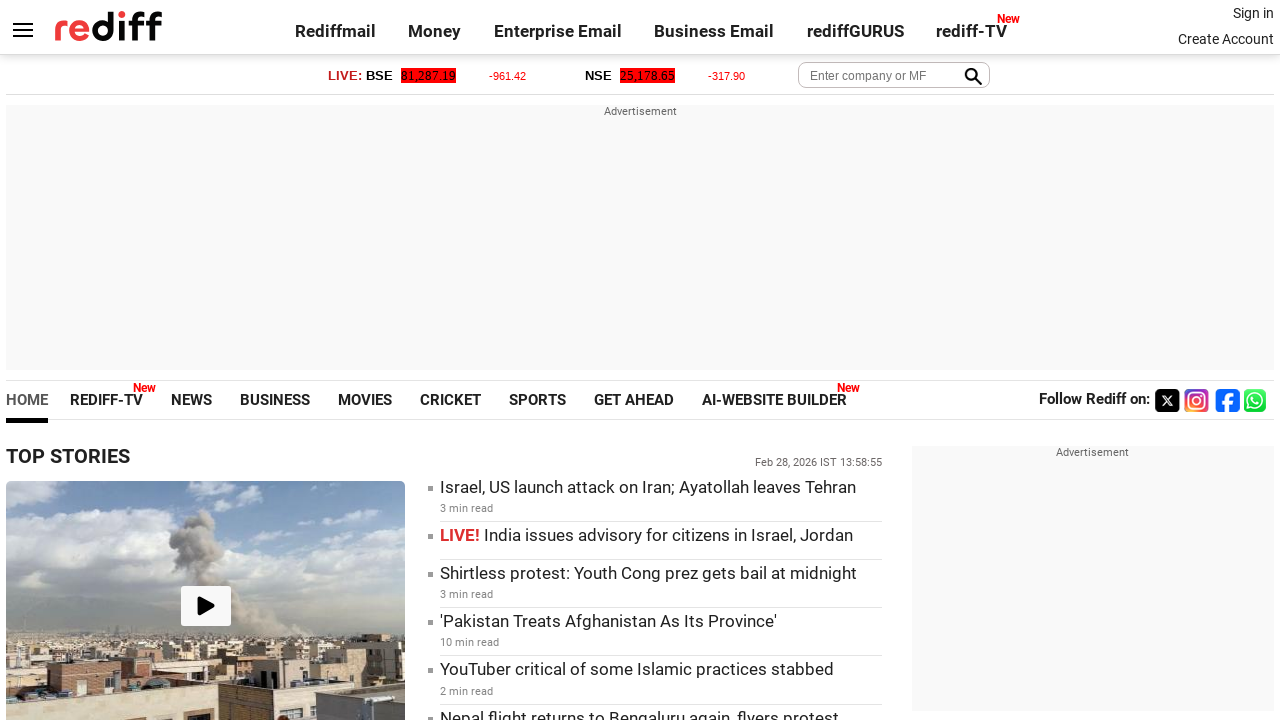

Verified body element is present on Rediff.com homepage
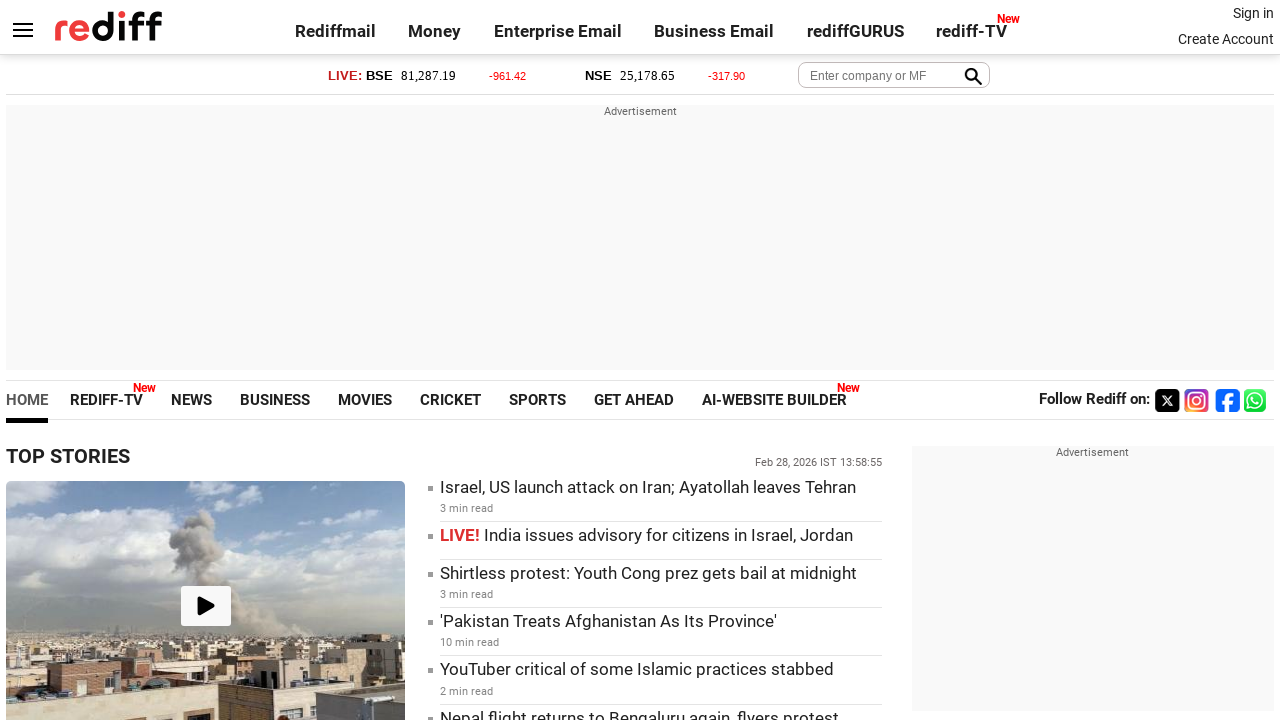

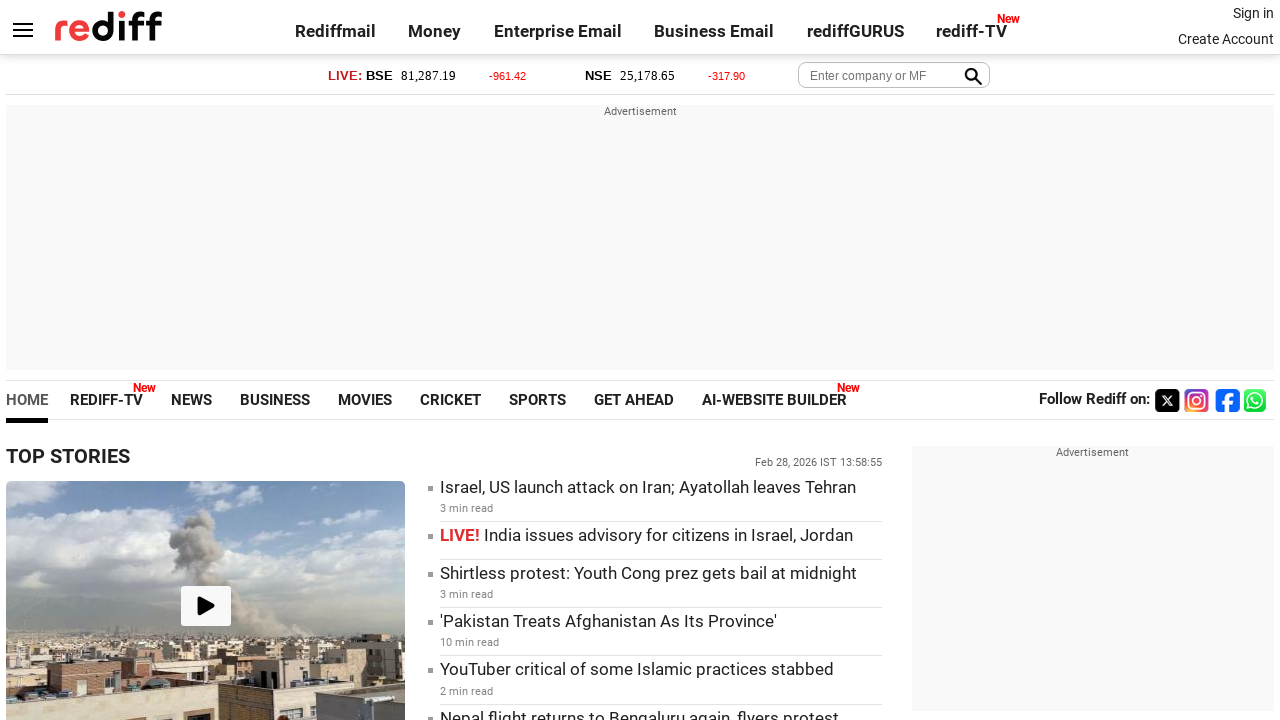